Tests that the toggle all checkbox updates its state when individual items are completed or cleared

Starting URL: https://demo.playwright.dev/todomvc

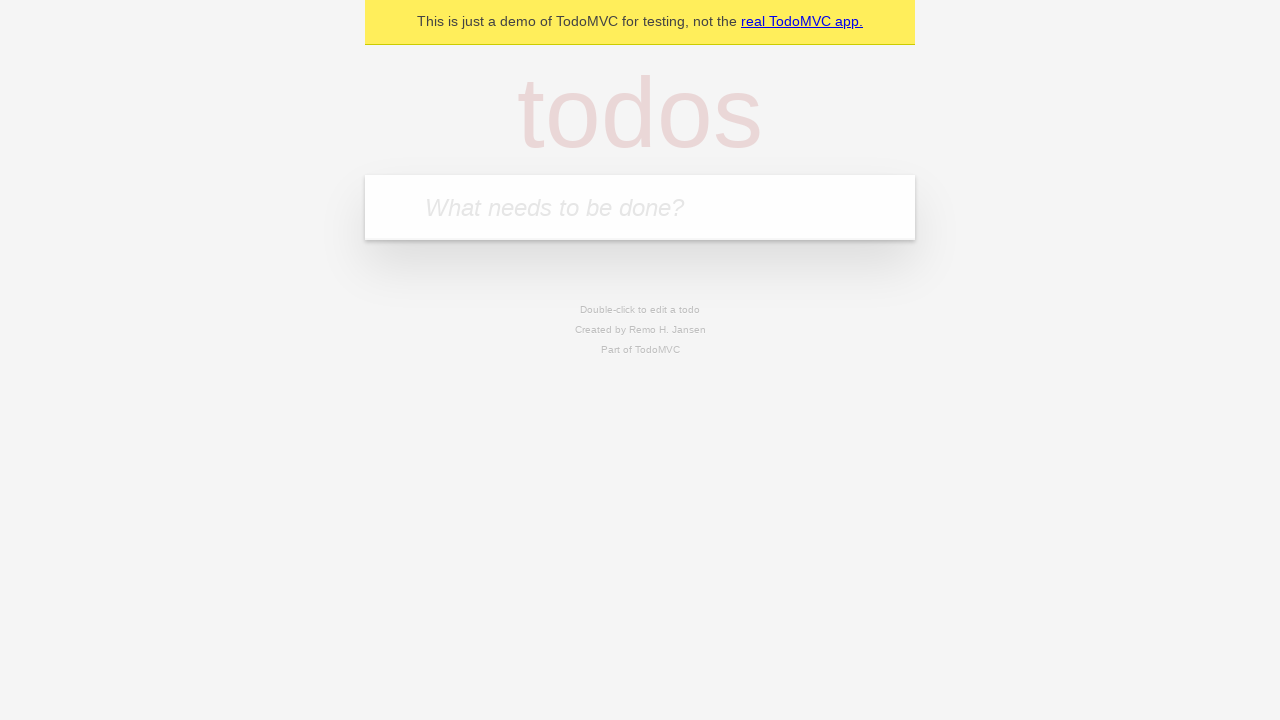

Filled todo input with 'buy some cheese' on internal:attr=[placeholder="What needs to be done?"i]
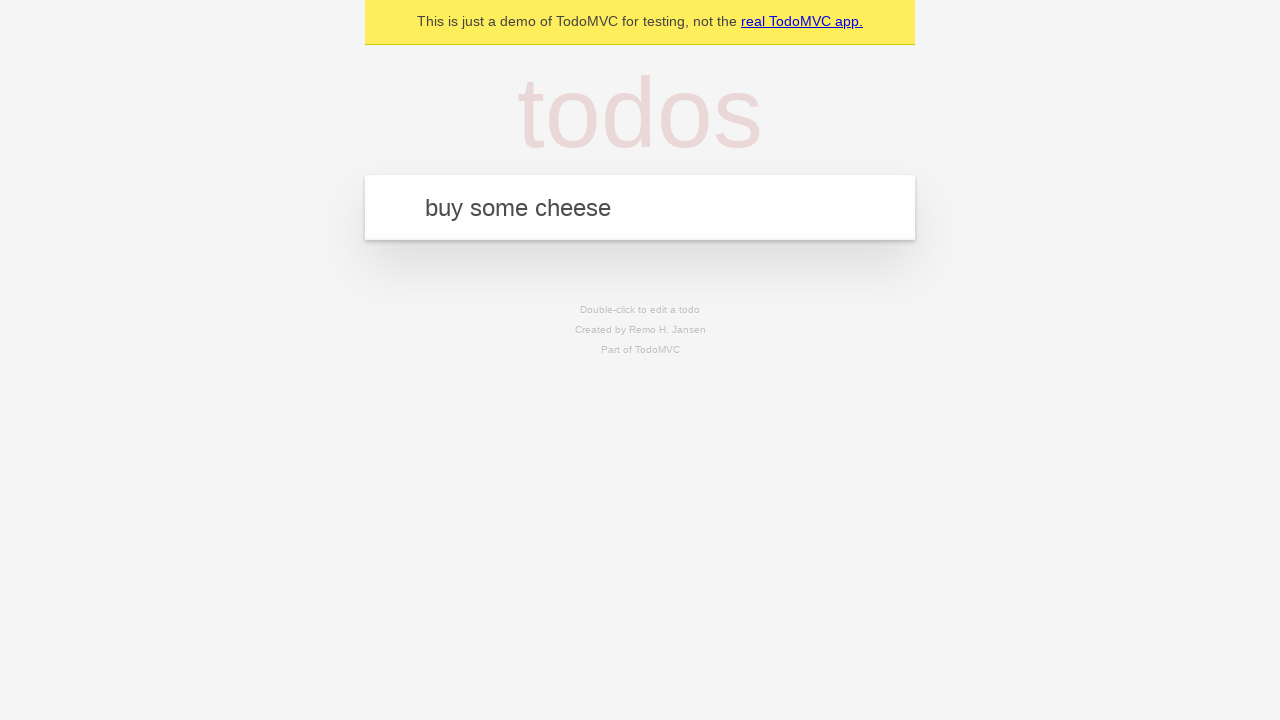

Pressed Enter to create first todo on internal:attr=[placeholder="What needs to be done?"i]
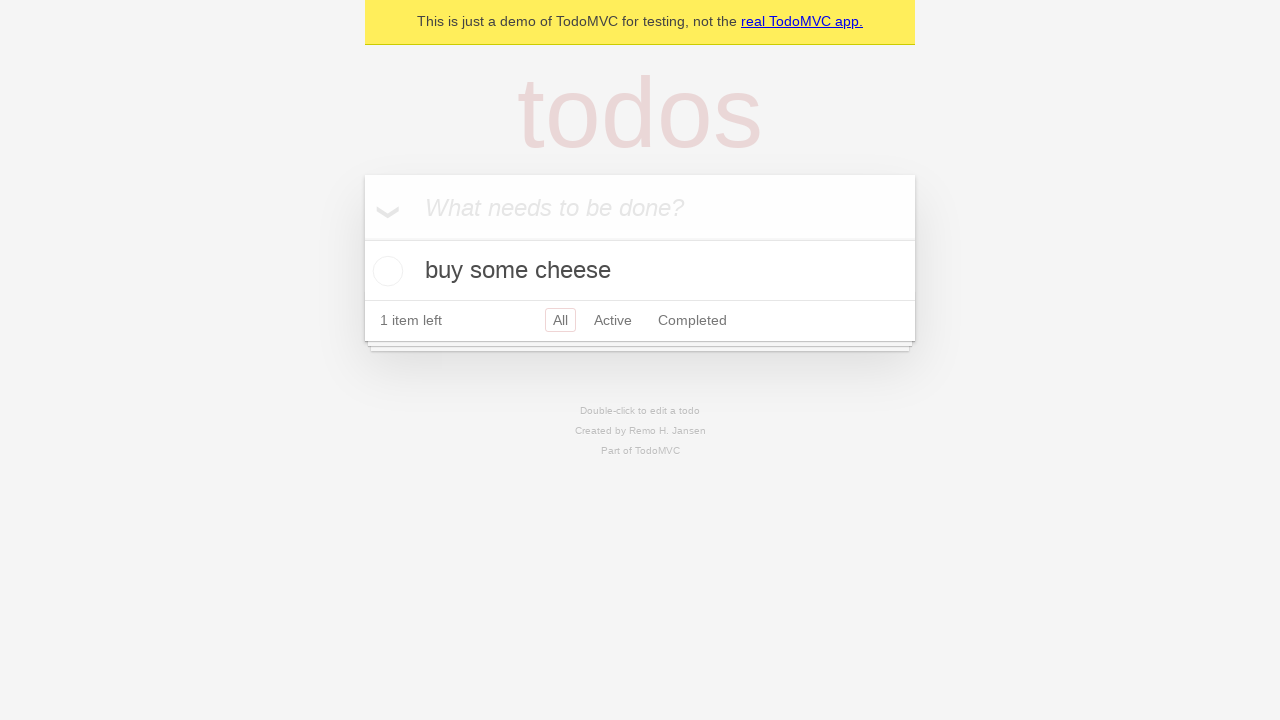

Filled todo input with 'feed the cat' on internal:attr=[placeholder="What needs to be done?"i]
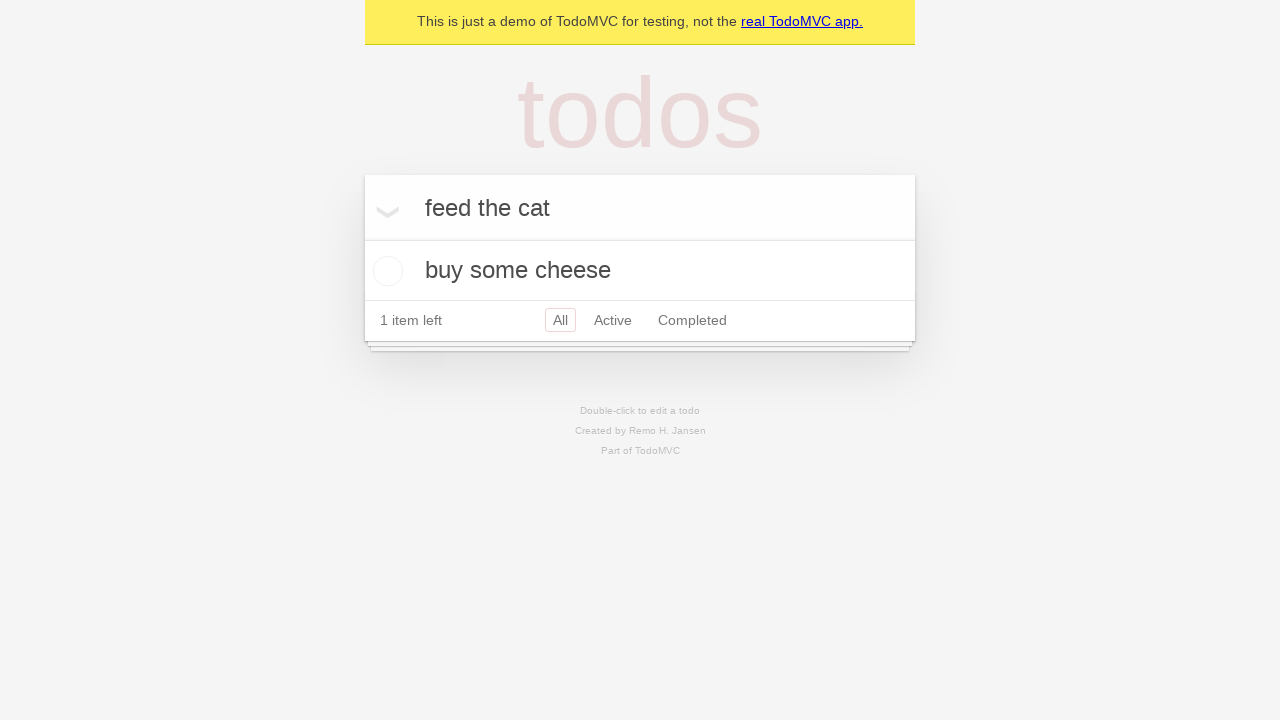

Pressed Enter to create second todo on internal:attr=[placeholder="What needs to be done?"i]
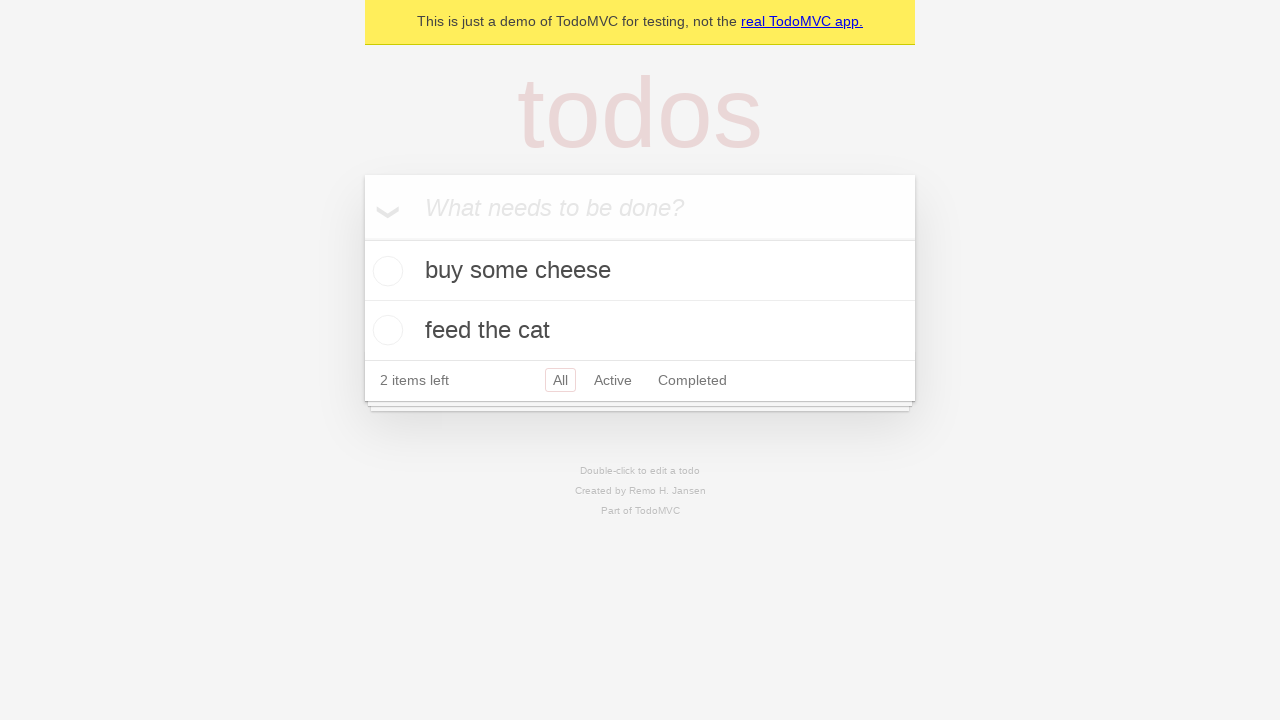

Filled todo input with 'book a doctors appointment' on internal:attr=[placeholder="What needs to be done?"i]
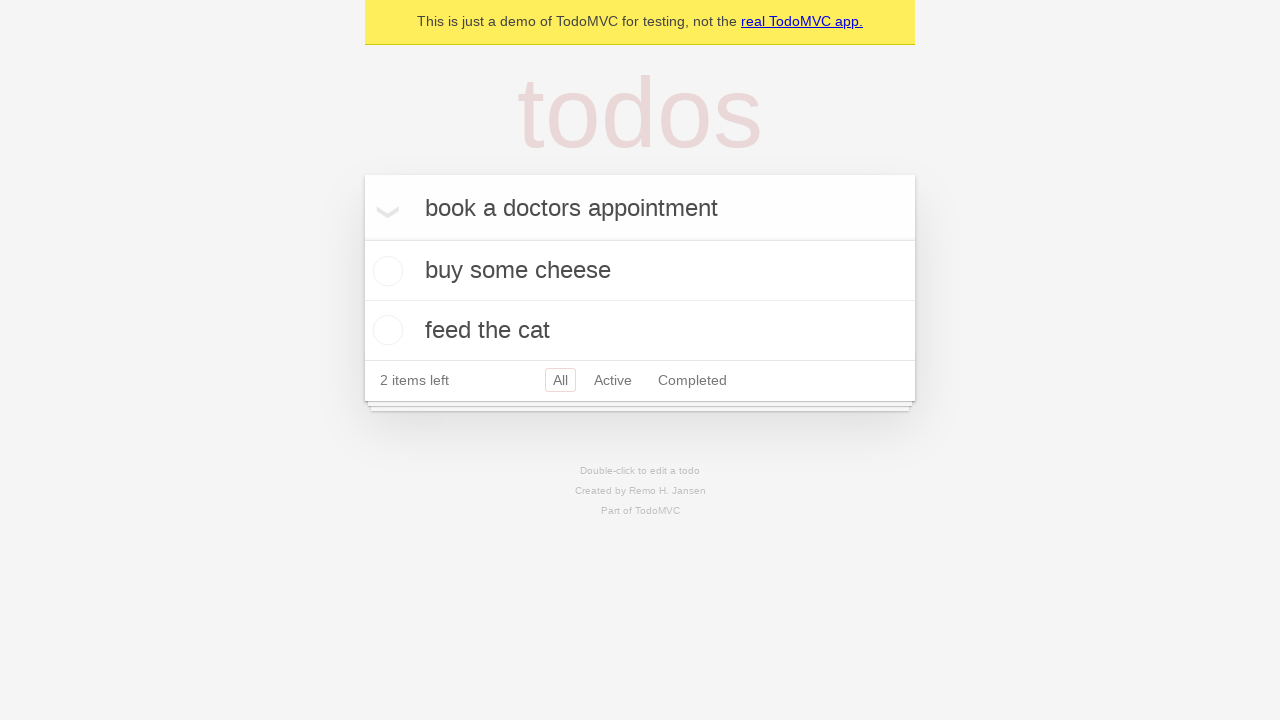

Pressed Enter to create third todo on internal:attr=[placeholder="What needs to be done?"i]
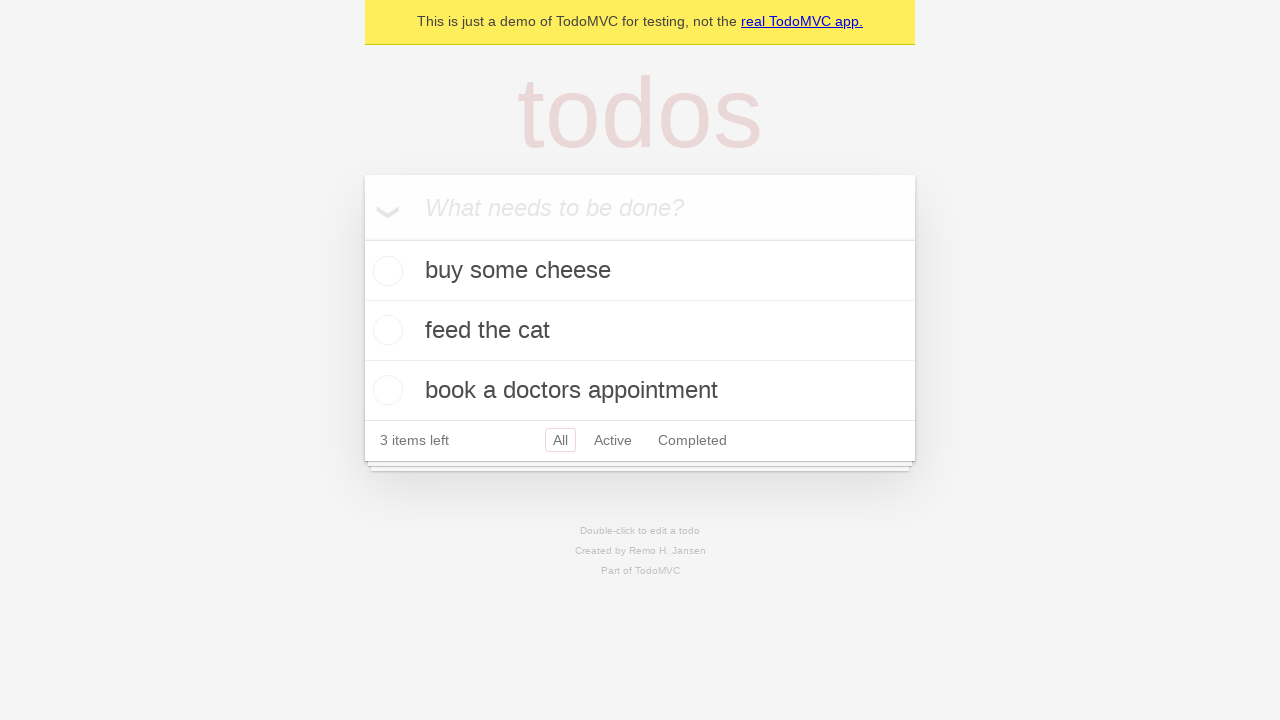

Clicked 'Mark all as complete' checkbox to complete all todos at (362, 238) on internal:label="Mark all as complete"i
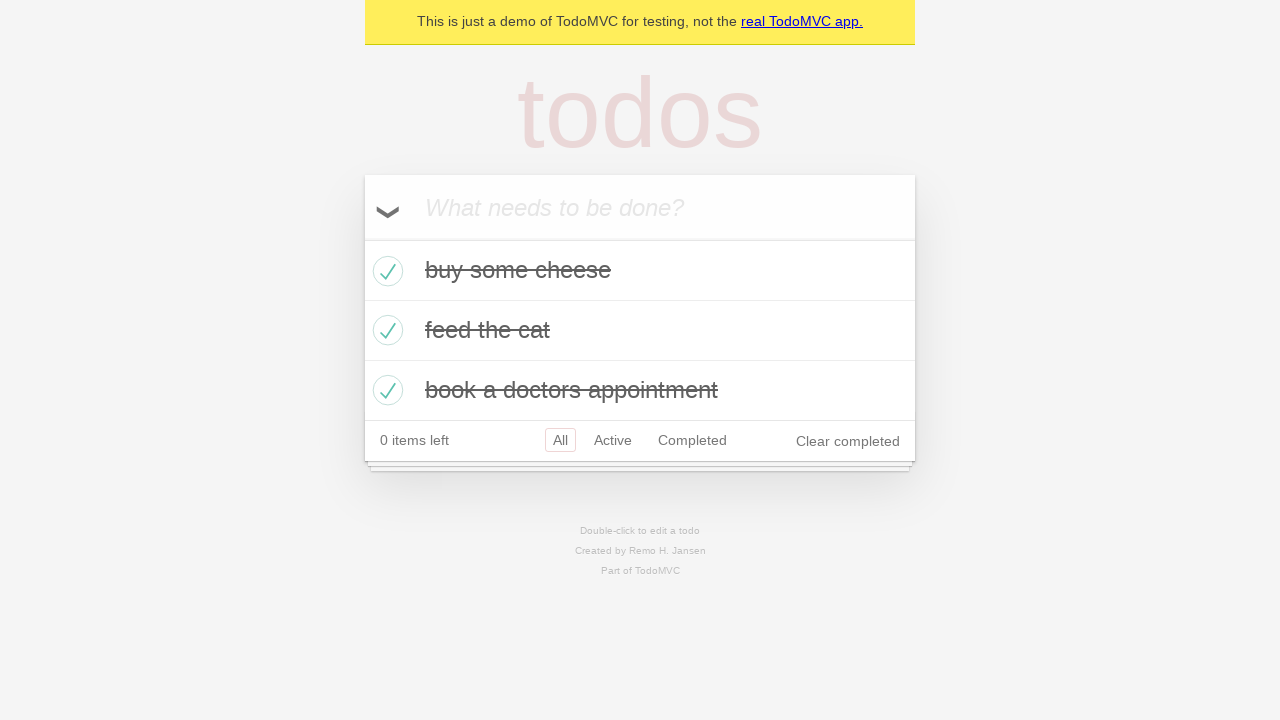

Unchecked the first todo item checkbox at (385, 271) on internal:testid=[data-testid="todo-item"s] >> nth=0 >> internal:role=checkbox
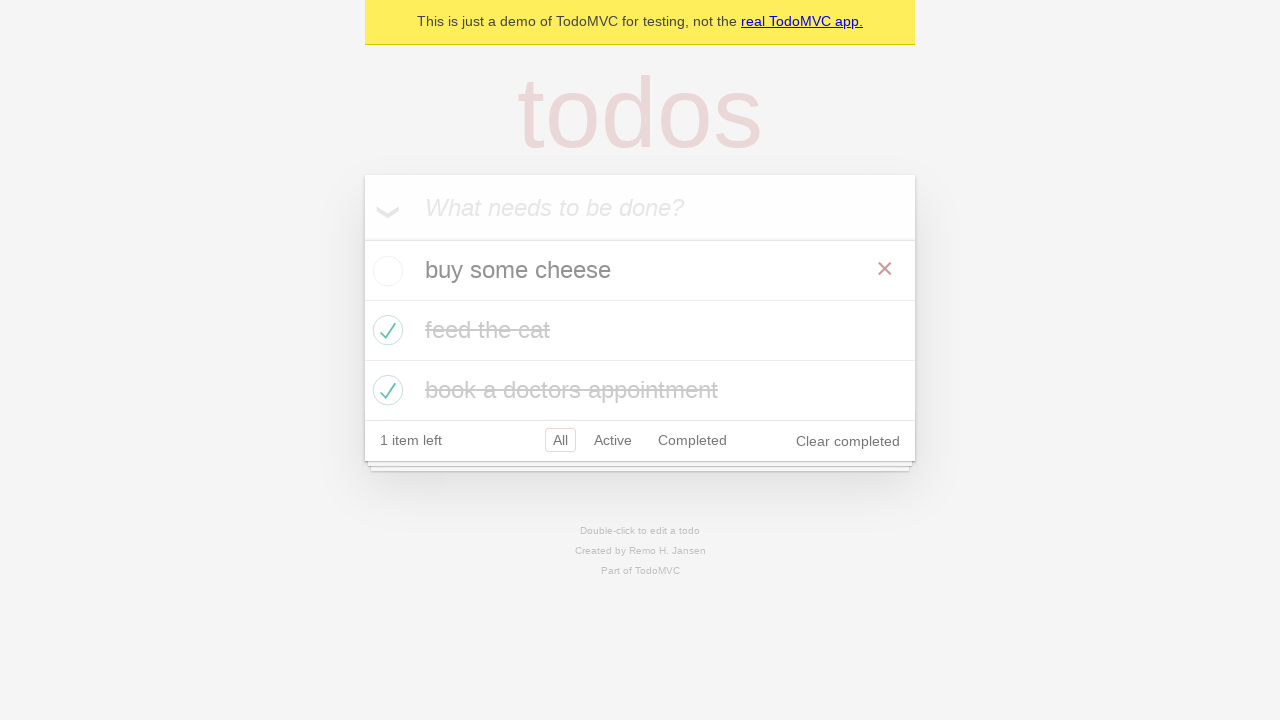

Checked the first todo item checkbox again at (385, 271) on internal:testid=[data-testid="todo-item"s] >> nth=0 >> internal:role=checkbox
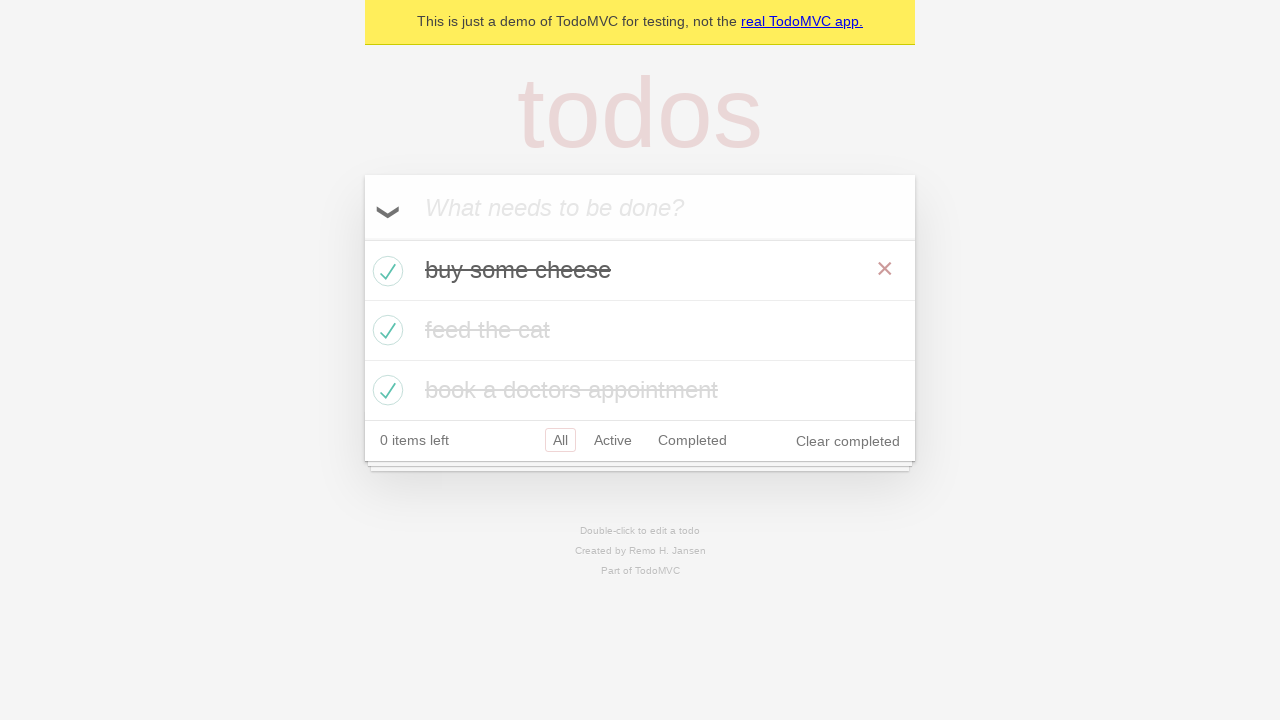

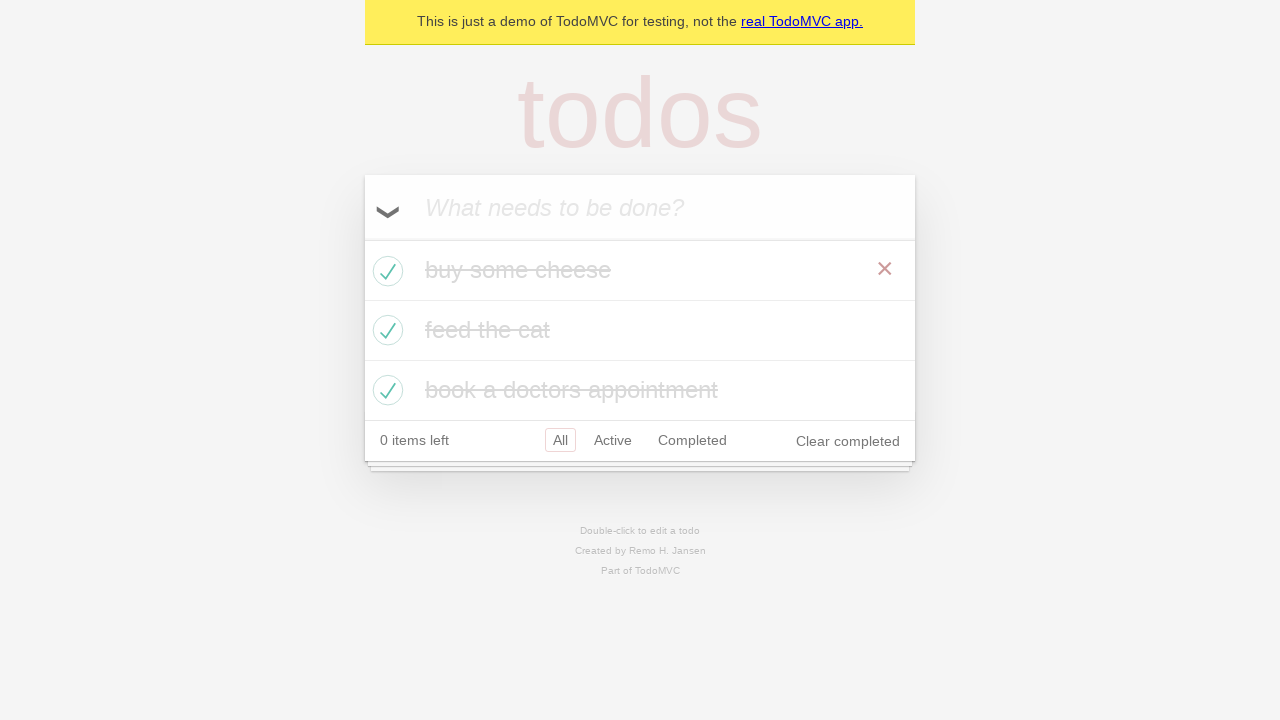